Navigates to a test automation practice blog and maximizes the browser window. This is a minimal test that verifies the page loads successfully.

Starting URL: http://testautomationpractice.blogspot.com/

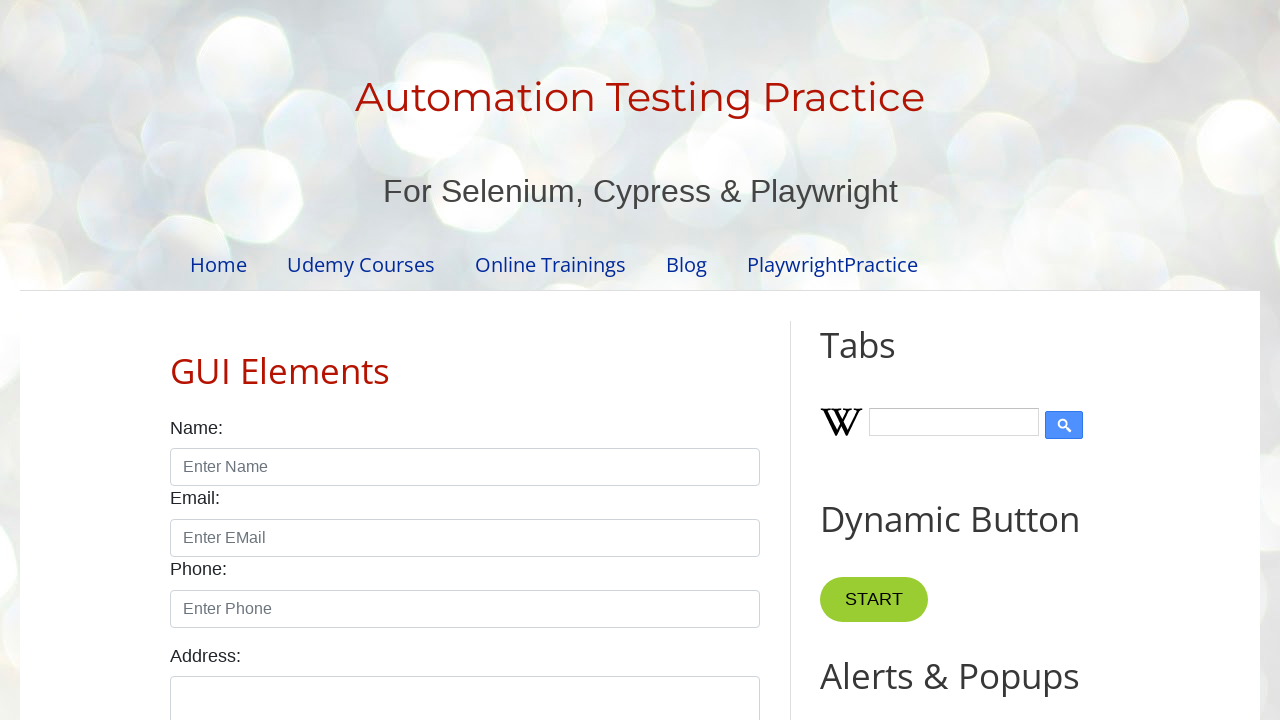

Navigated to test automation practice blog
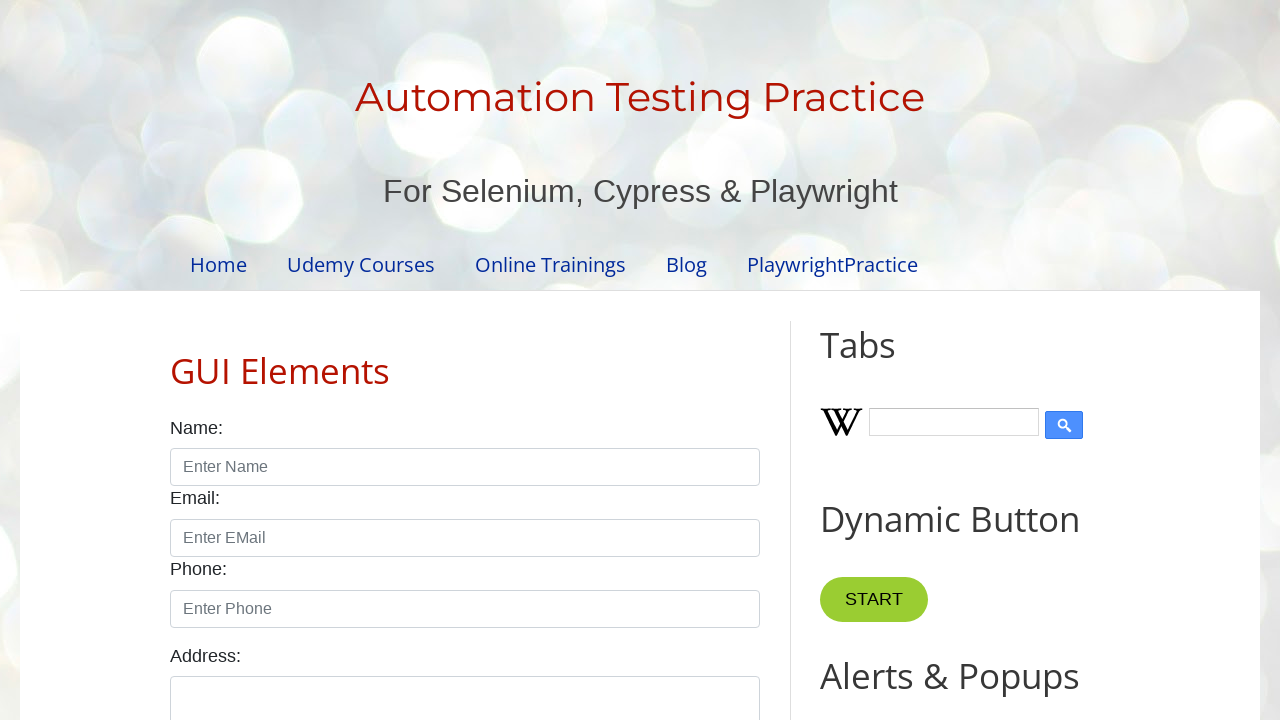

Maximized browser window to 1920x1080
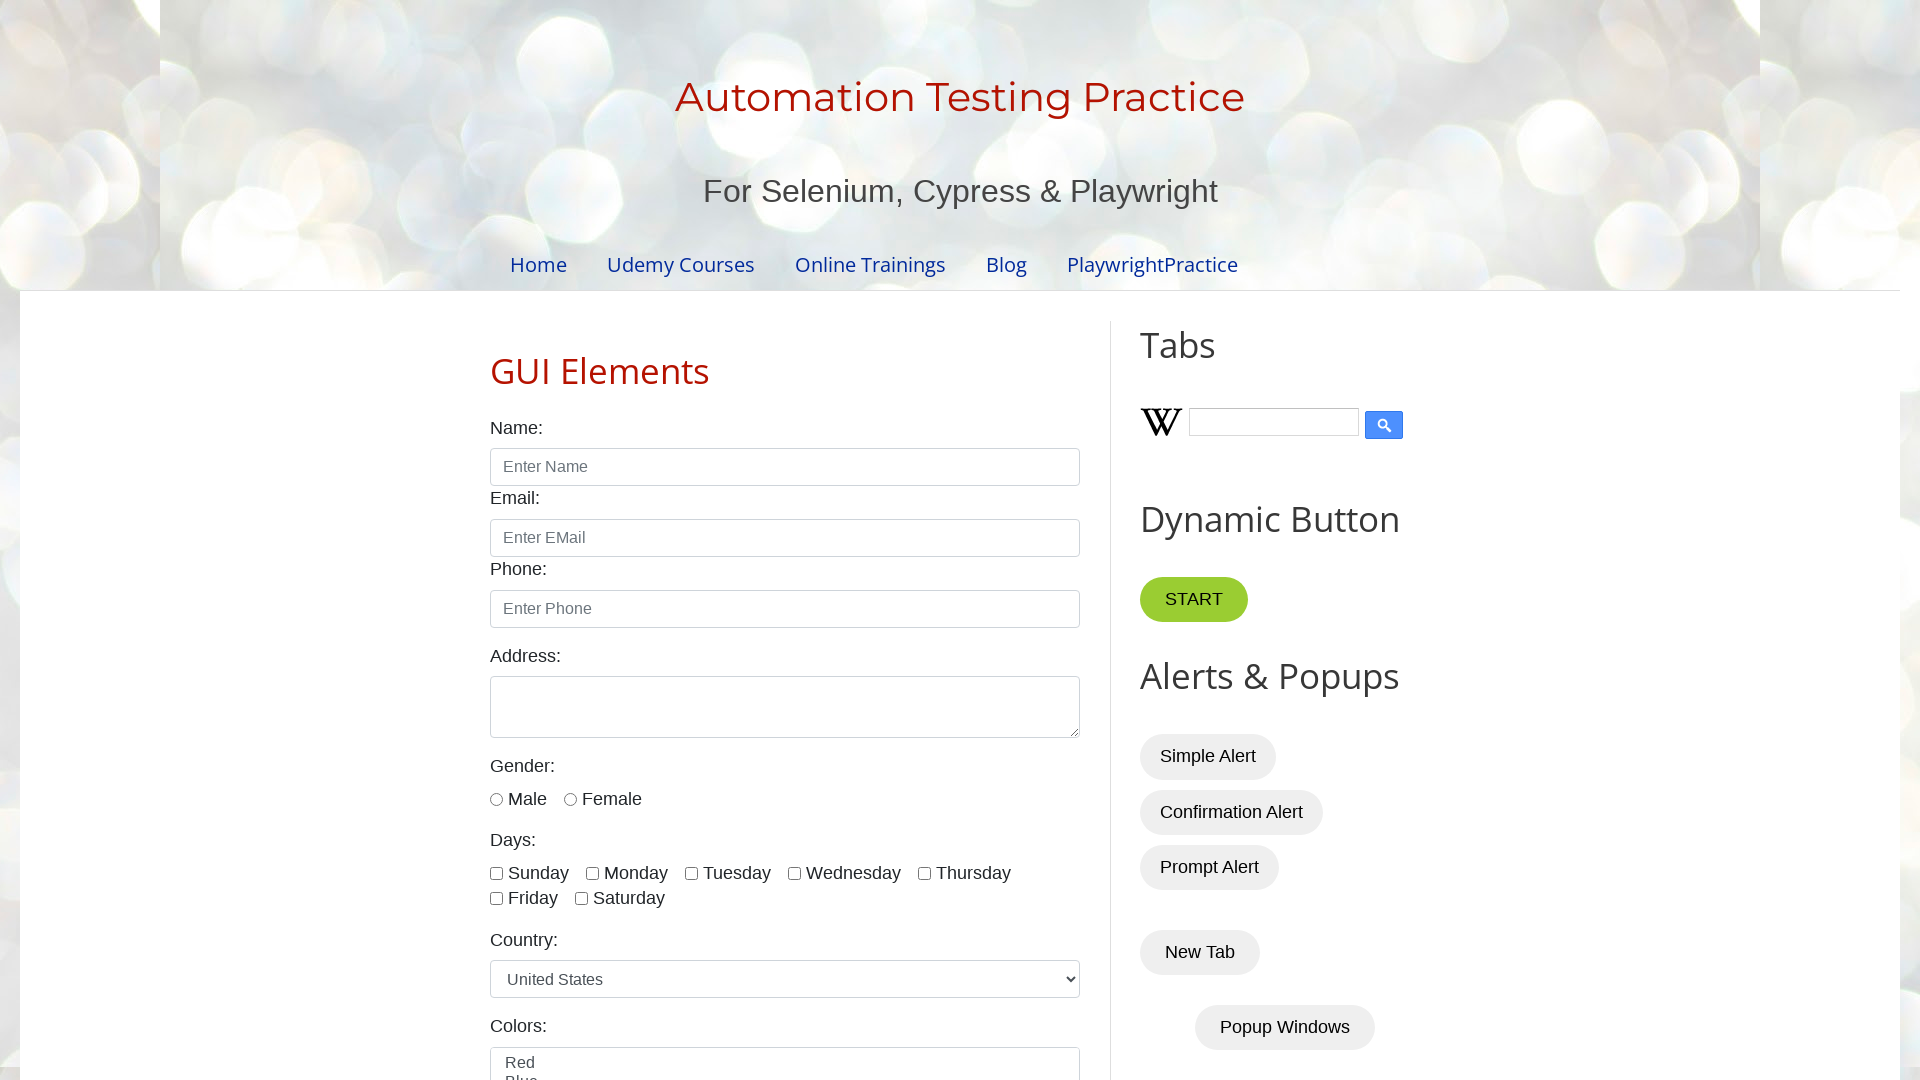

Page loaded successfully (DOM content loaded)
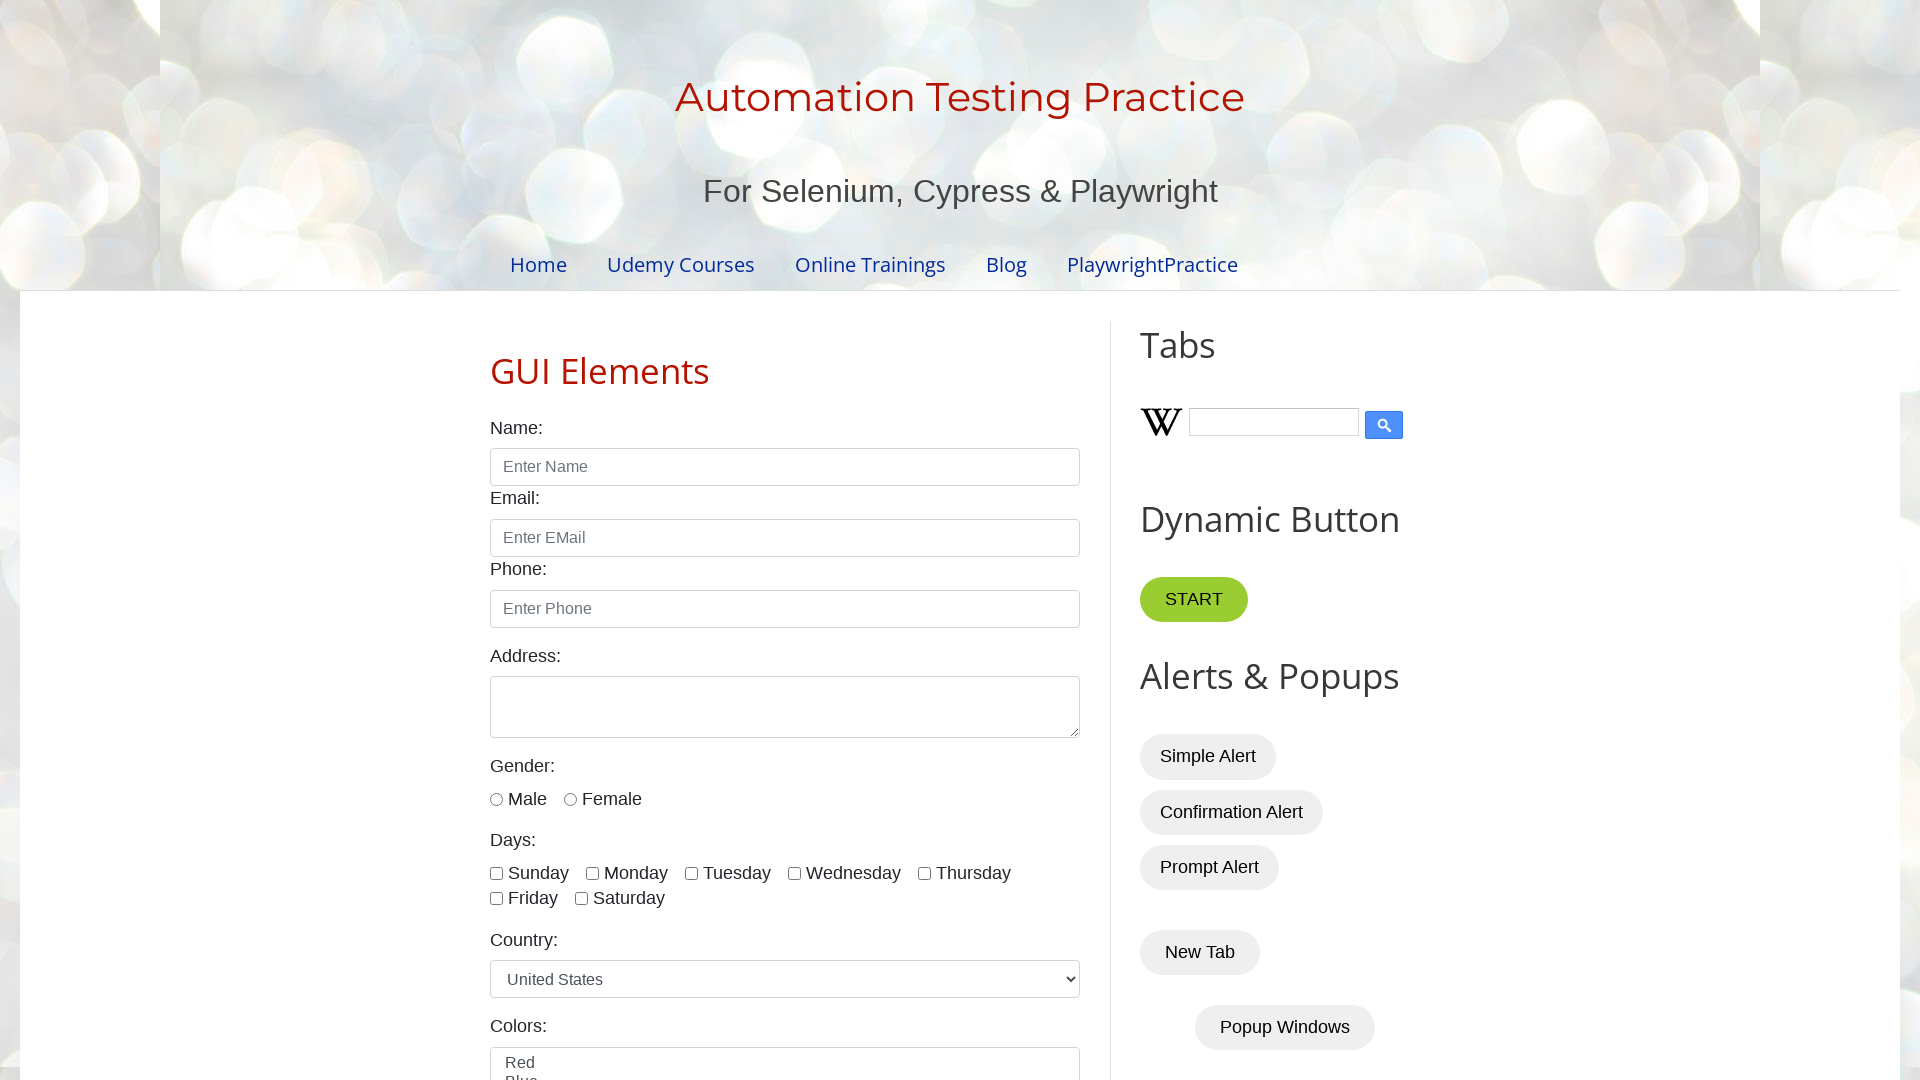

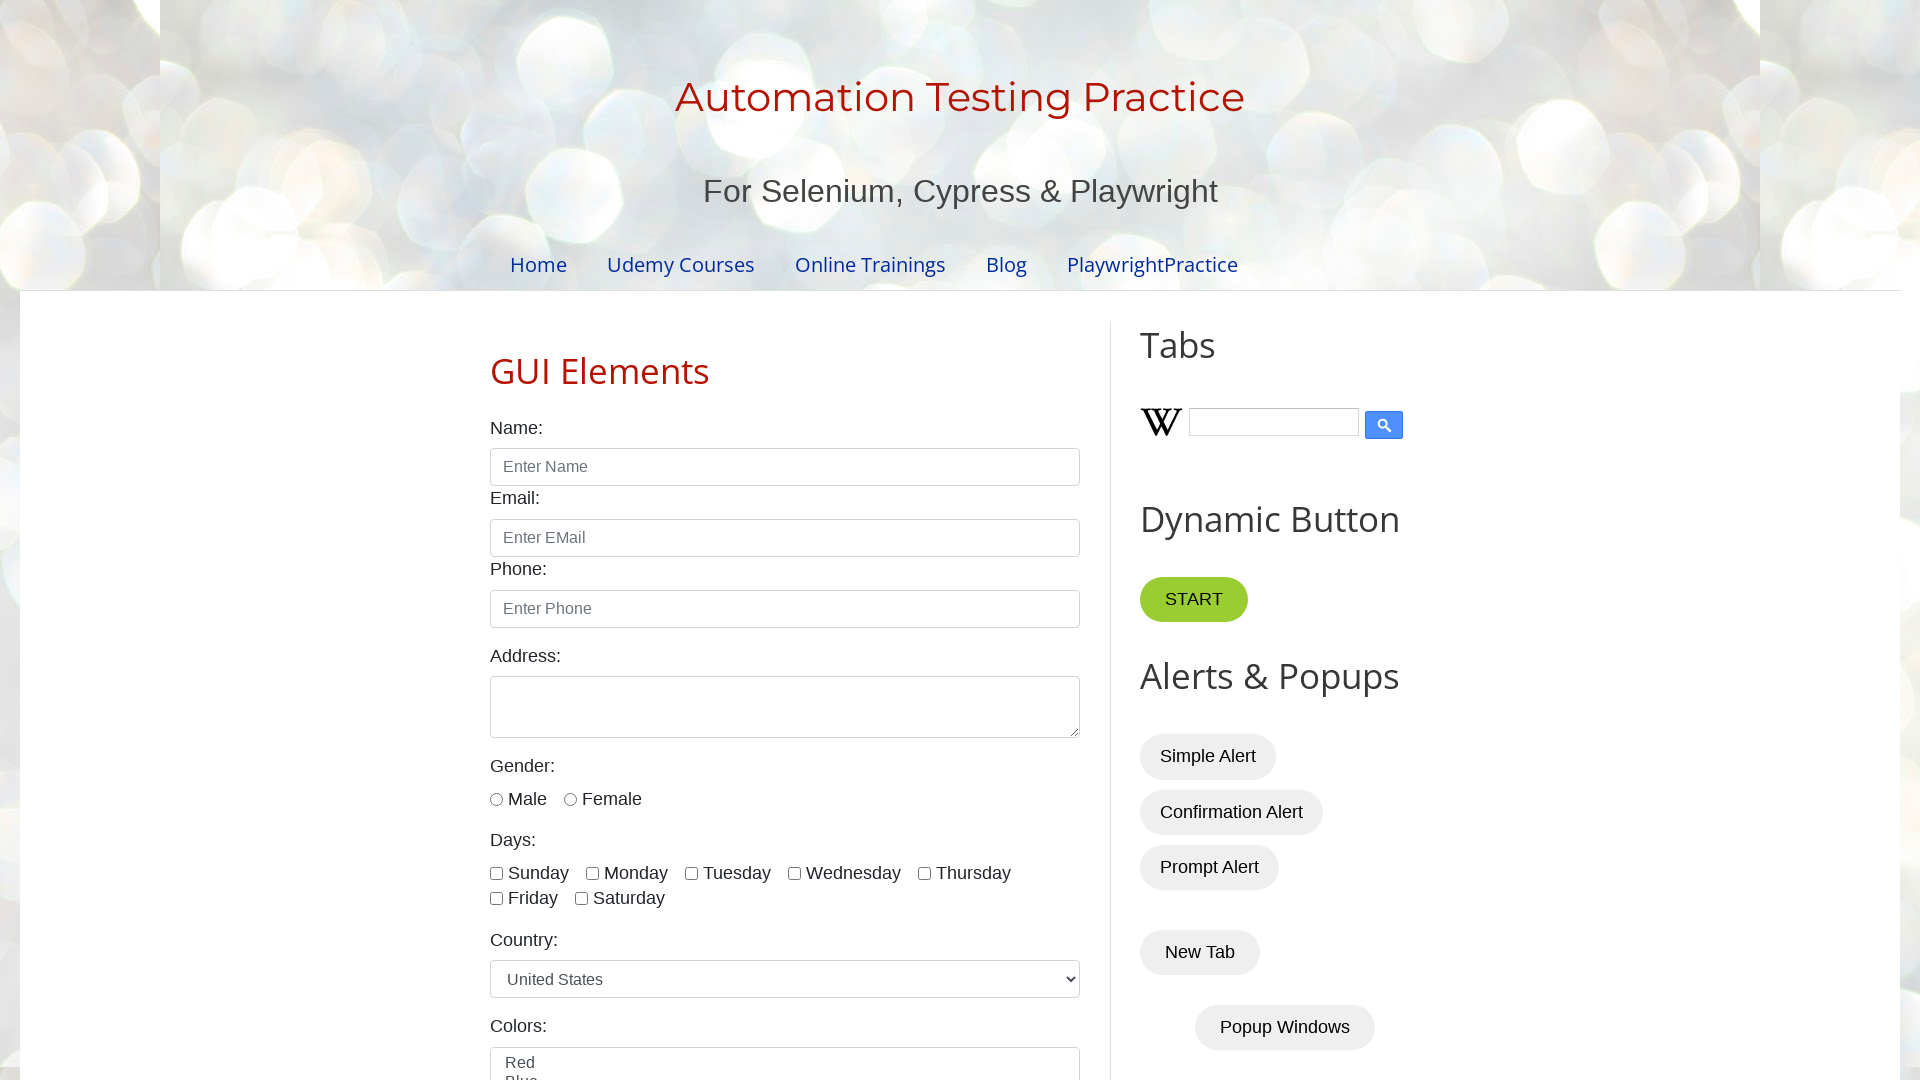